Selects hobby checkboxes (Hockey and Movies) on the registration form.

Starting URL: http://demo.automationtesting.in/Register.html

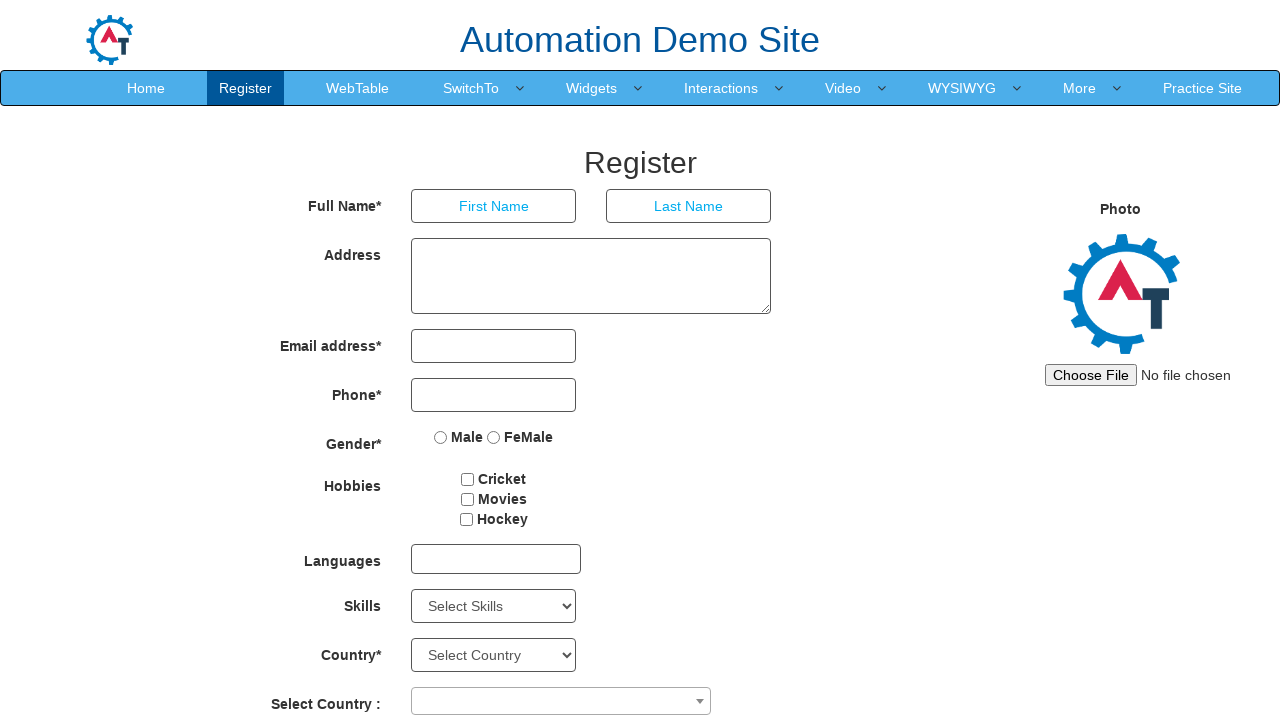

Clicked Hockey checkbox at (466, 519) on #checkbox3
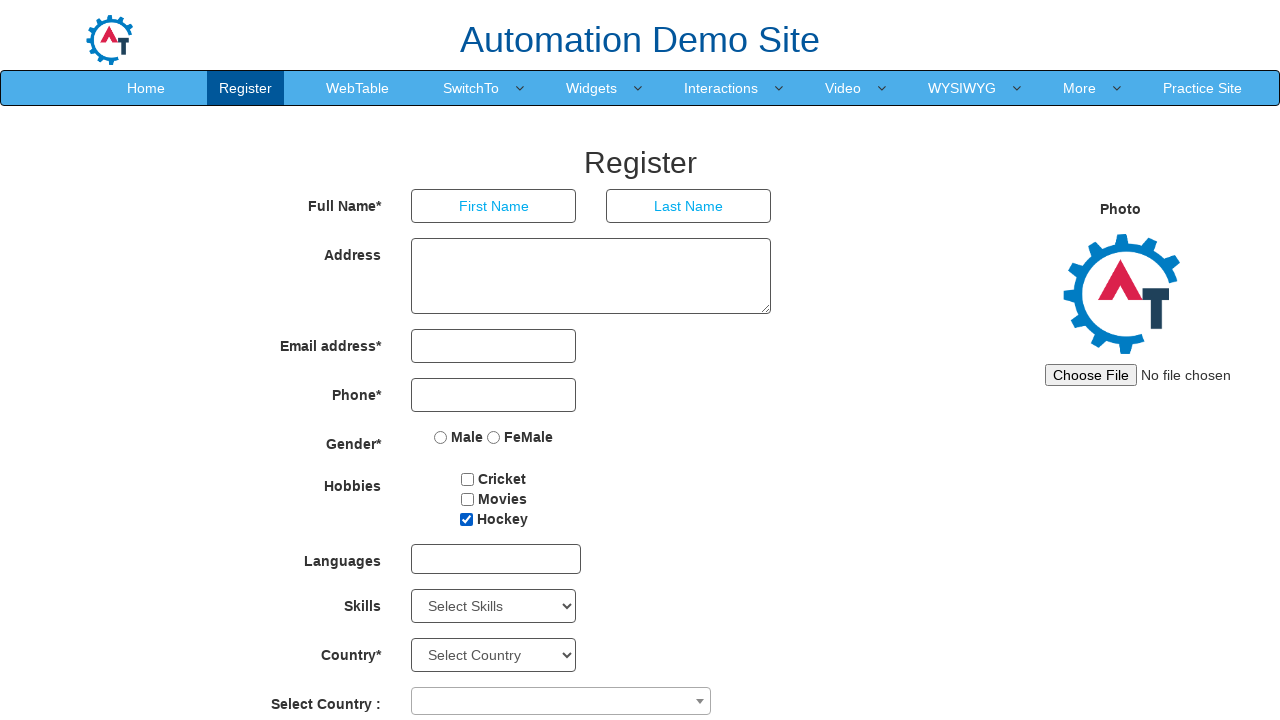

Clicked Movies checkbox at (467, 499) on #checkbox2
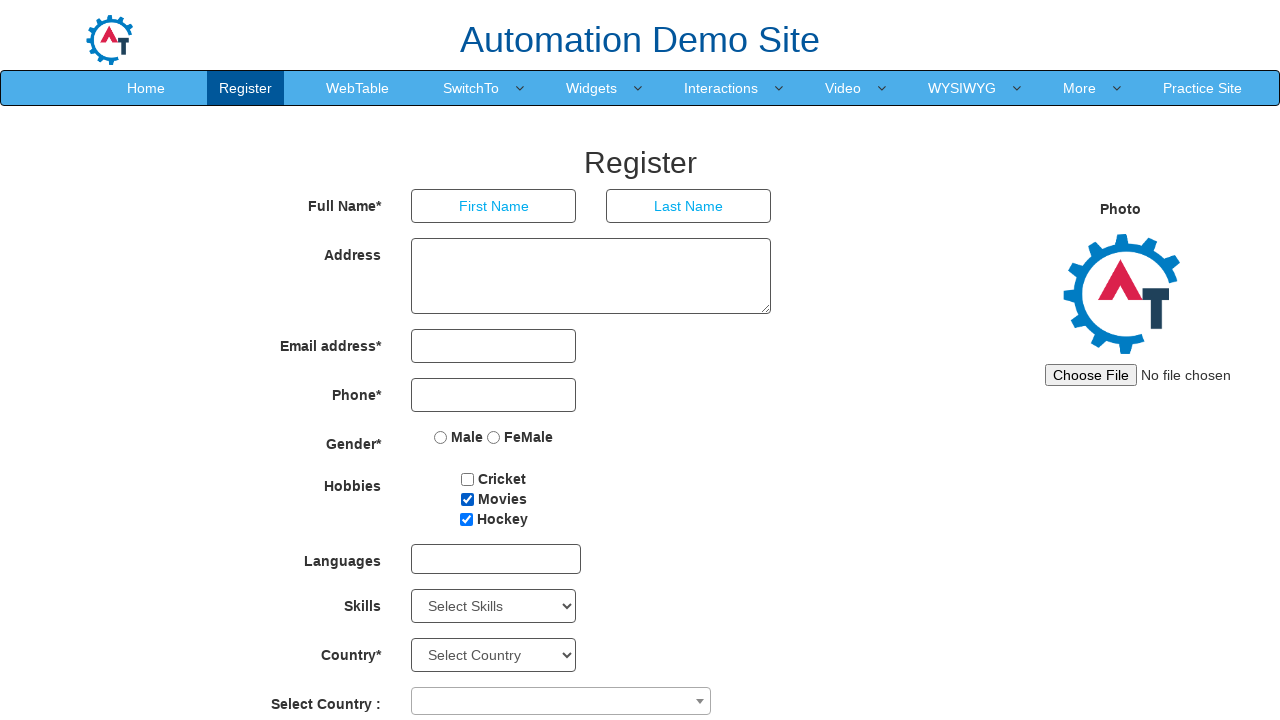

Verified Hockey checkbox is selected
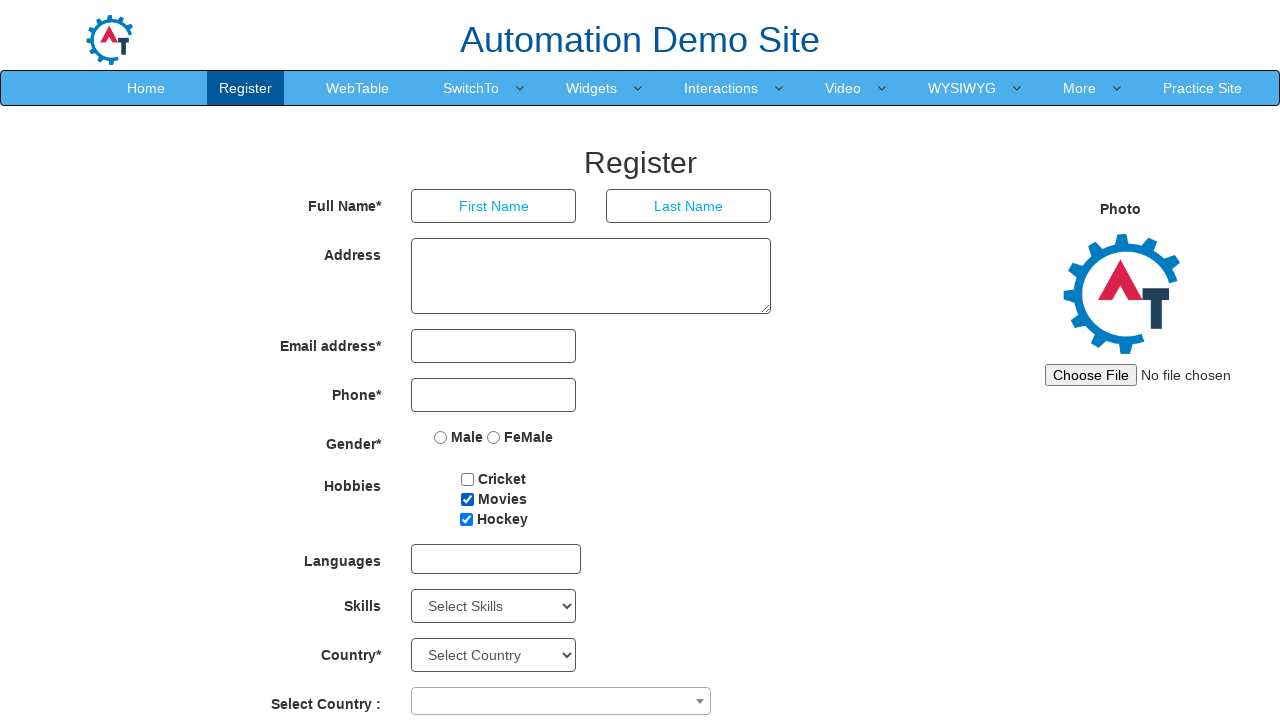

Verified Movies checkbox is selected
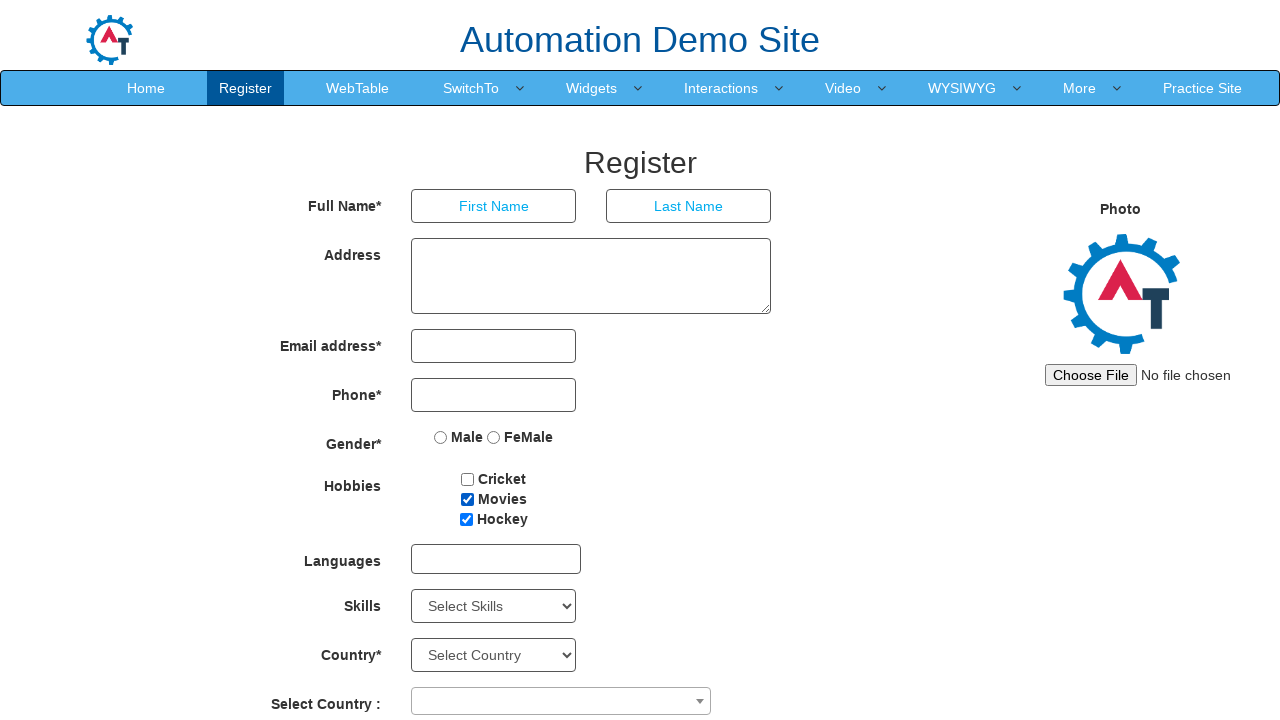

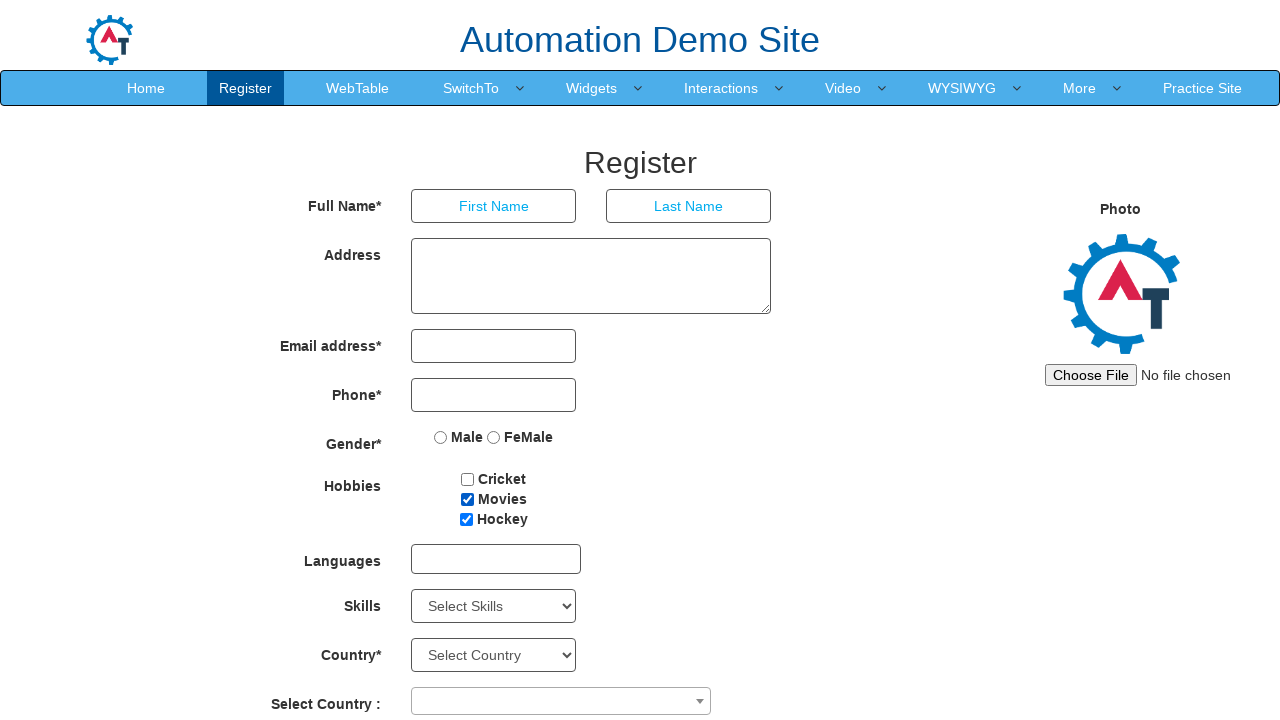